Tests radio button interaction by selecting the second radio button in a group and verifying the selection state

Starting URL: https://tutorialehtml.com/en/html-tutorial-radio-buttons

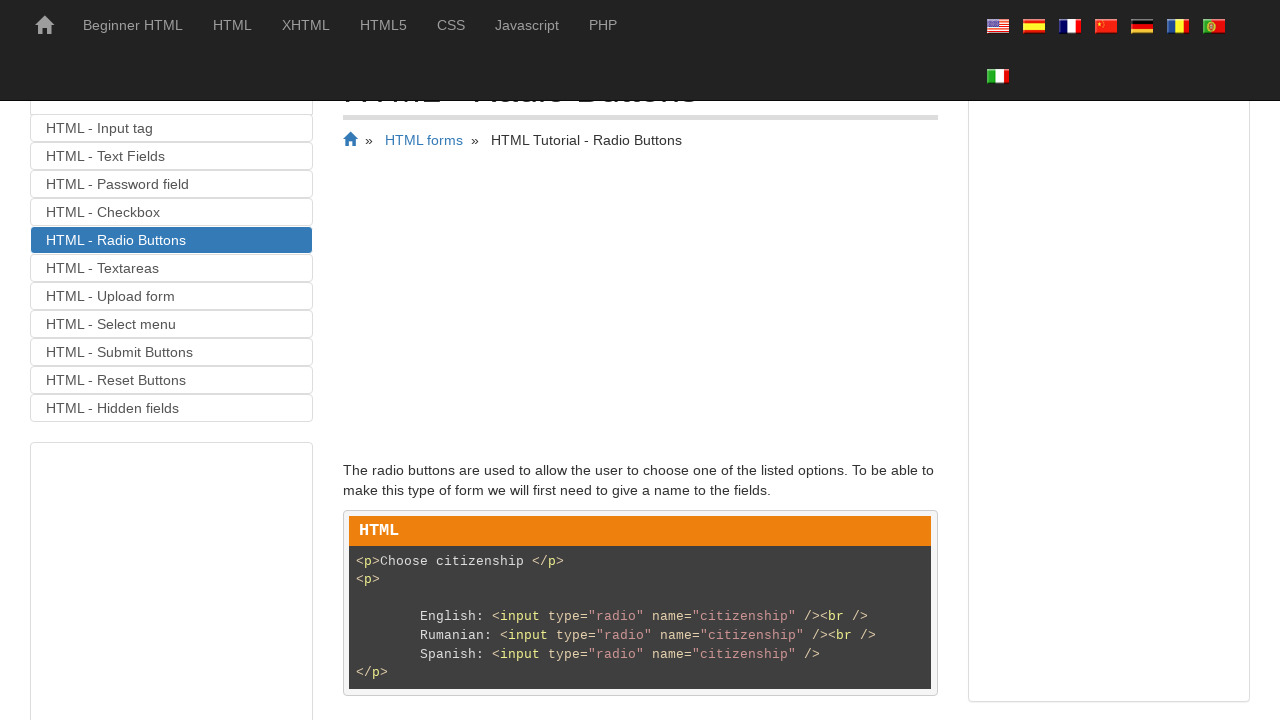

Waited for radio buttons with name 'sex' to be present
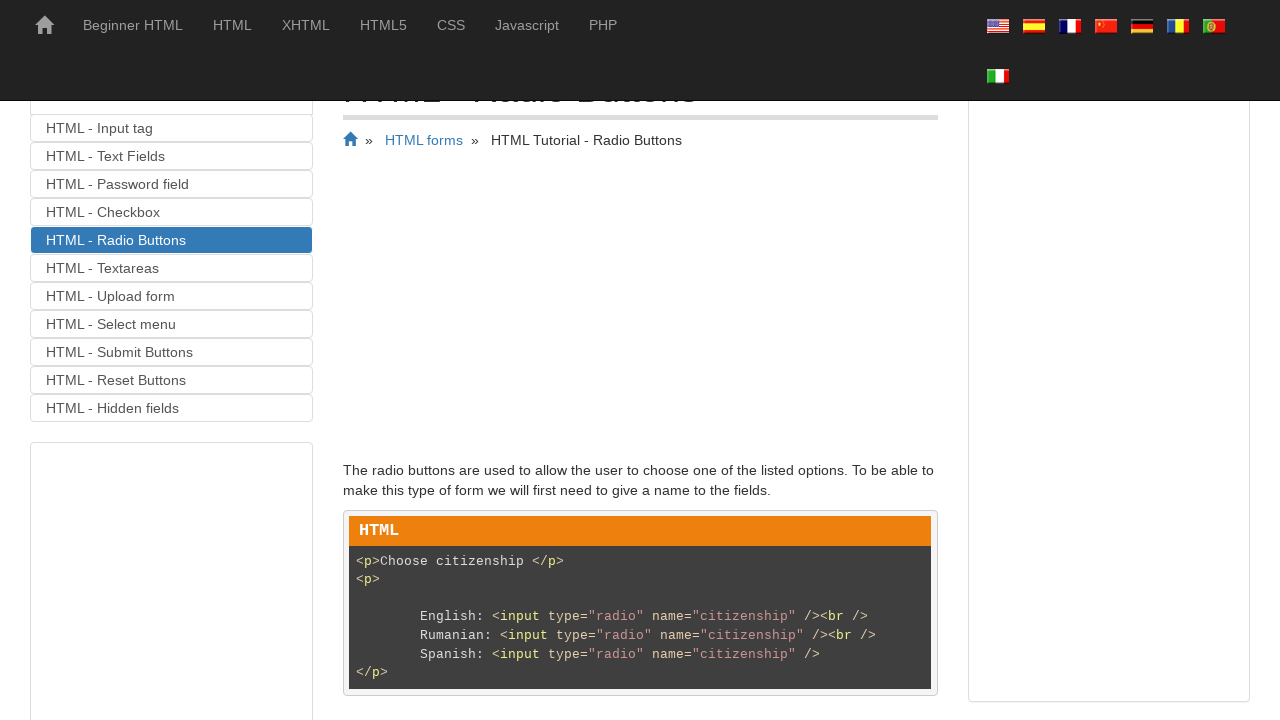

Located all radio buttons with name 'sex'
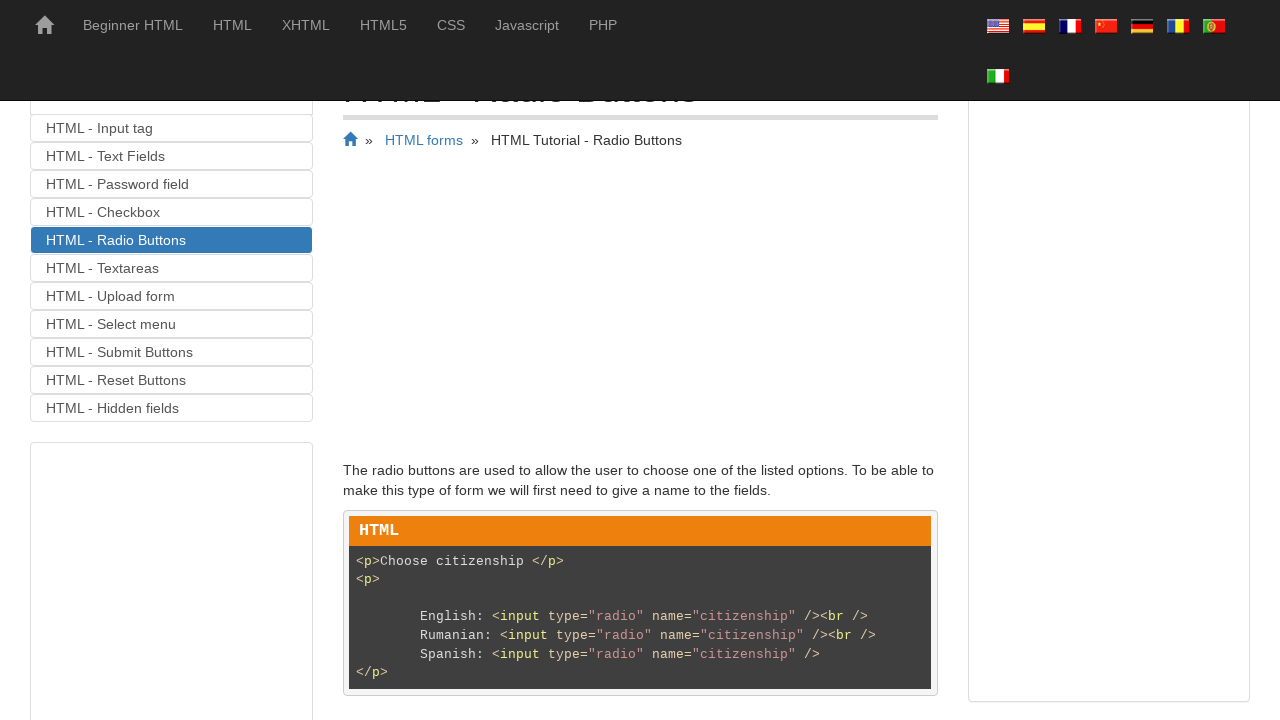

Clicked the second radio button to select it at (426, 361) on input[name='sex'] >> nth=1
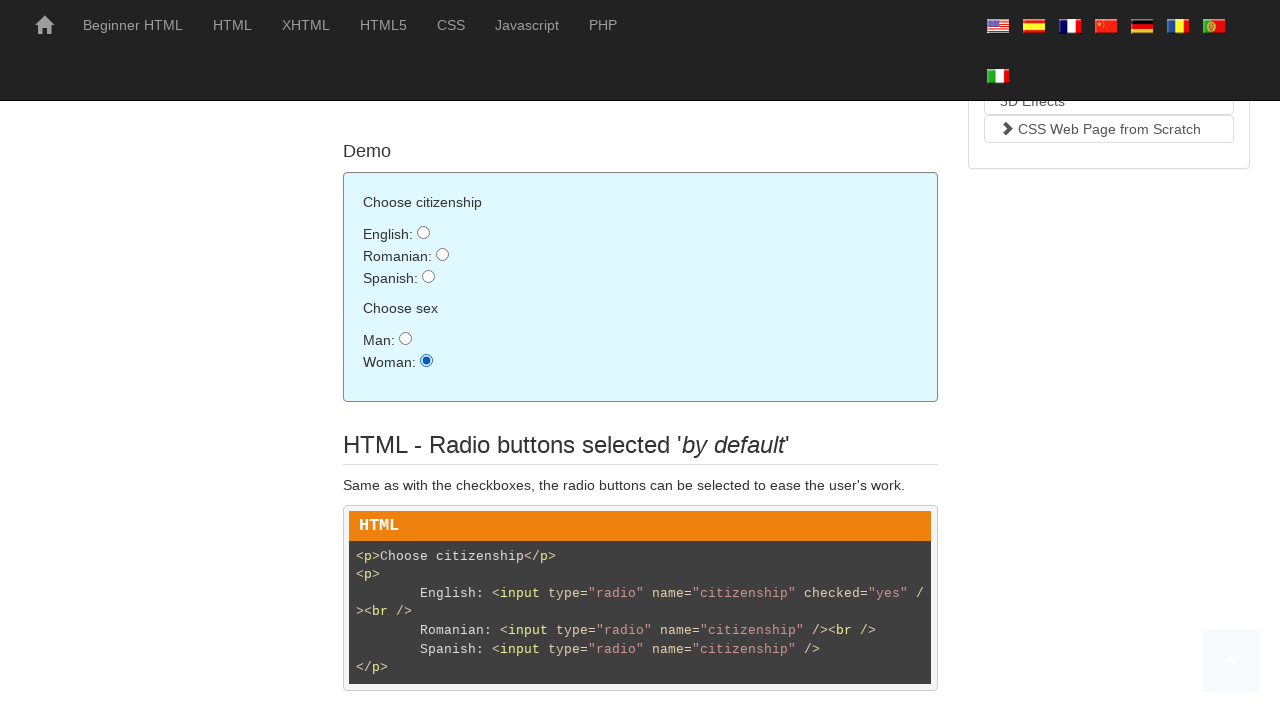

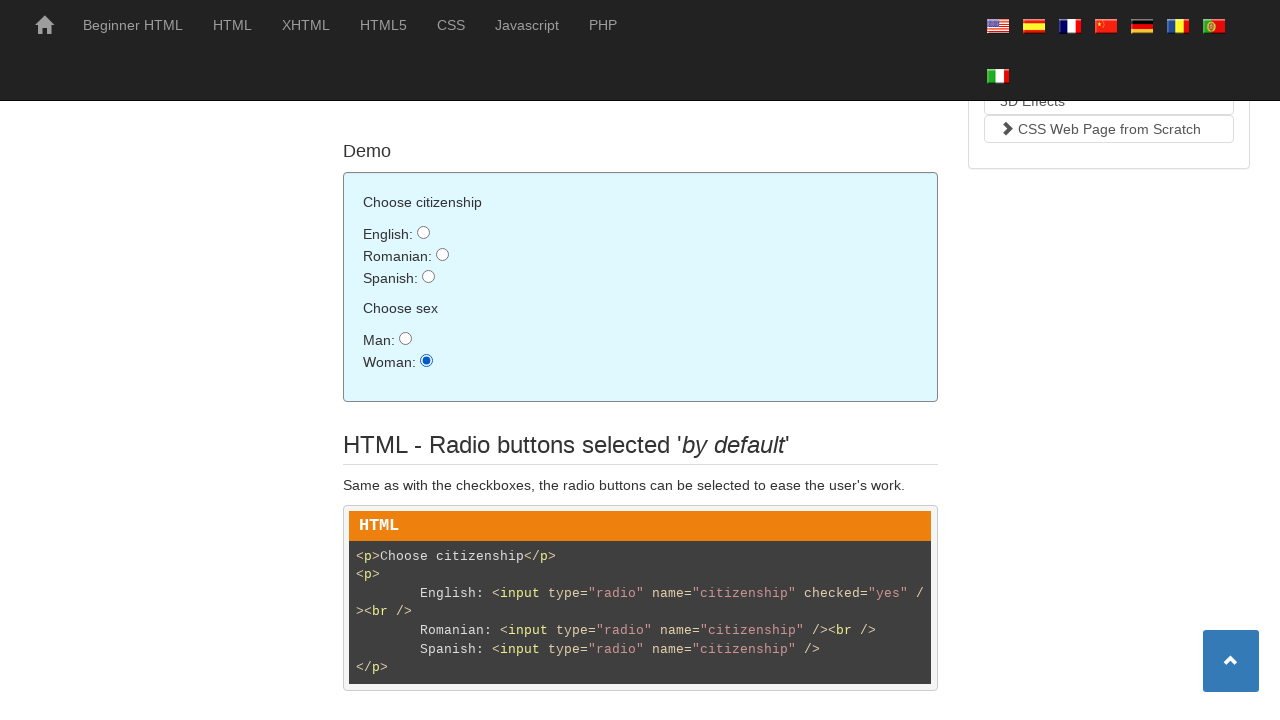